Navigates to Flipkart e-commerce homepage and verifies the page loads

Starting URL: https://www.flipkart.com/

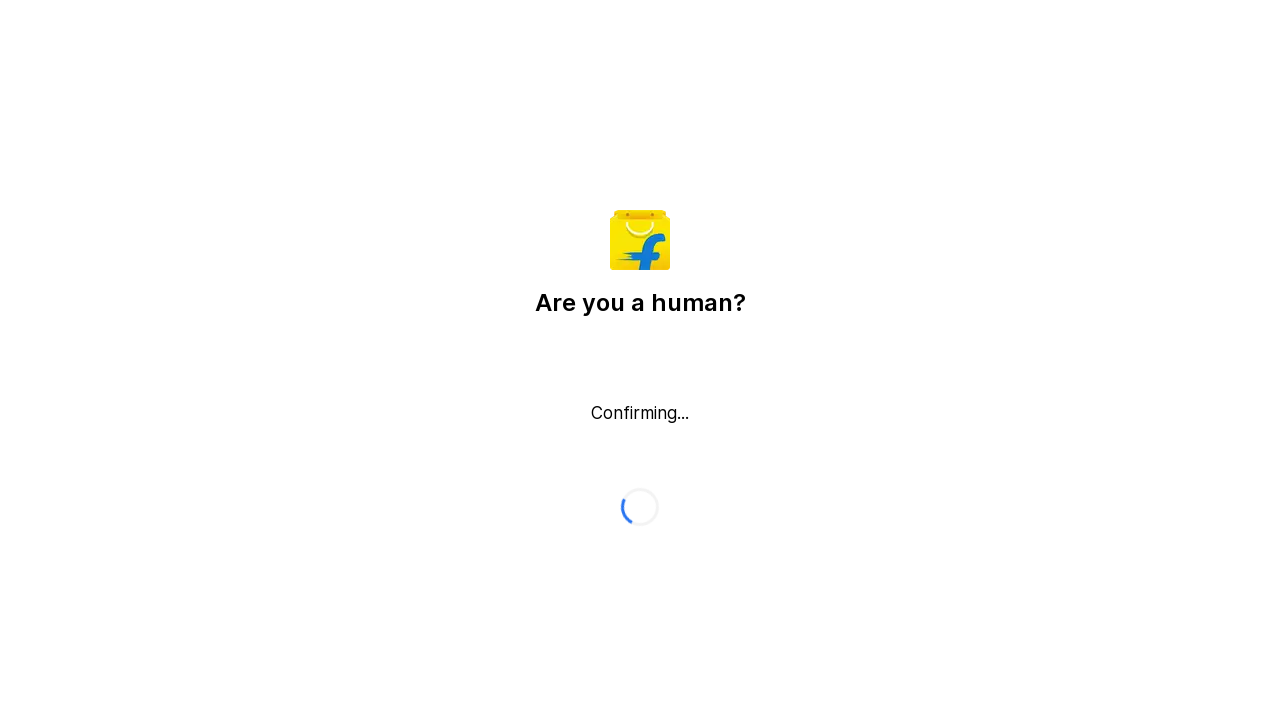

Waited for Flipkart homepage to load (domcontentloaded state reached)
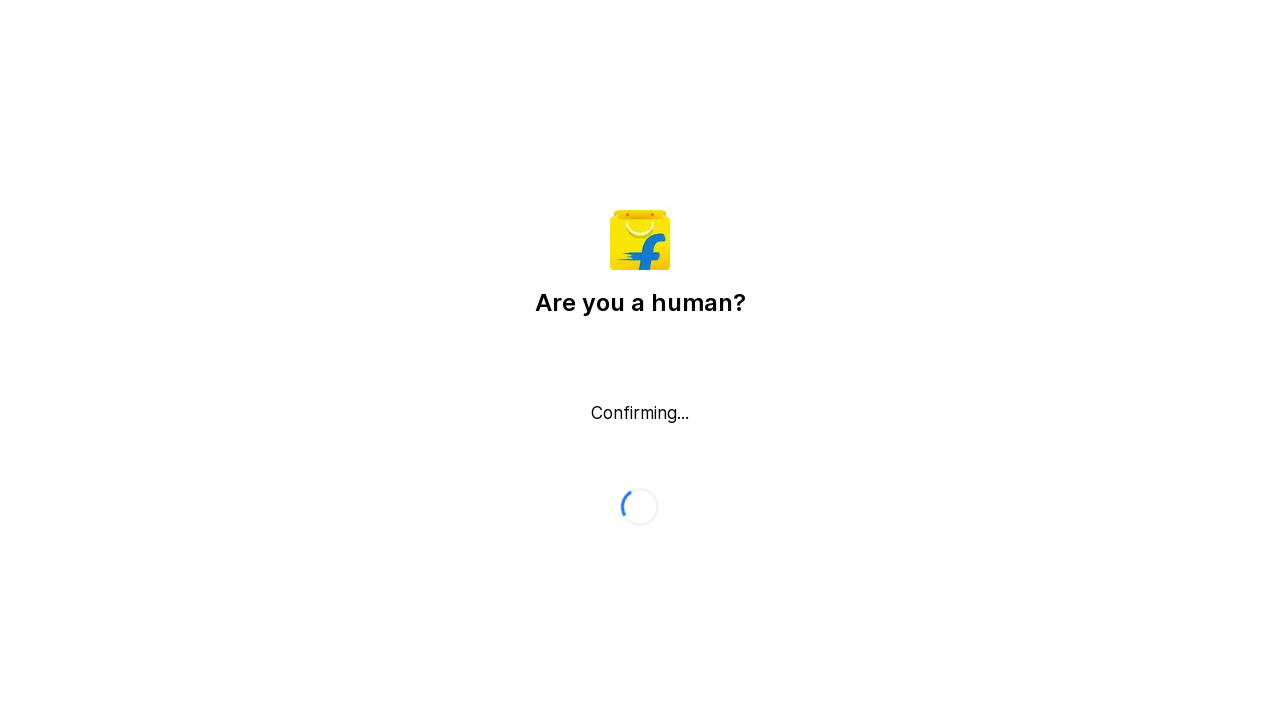

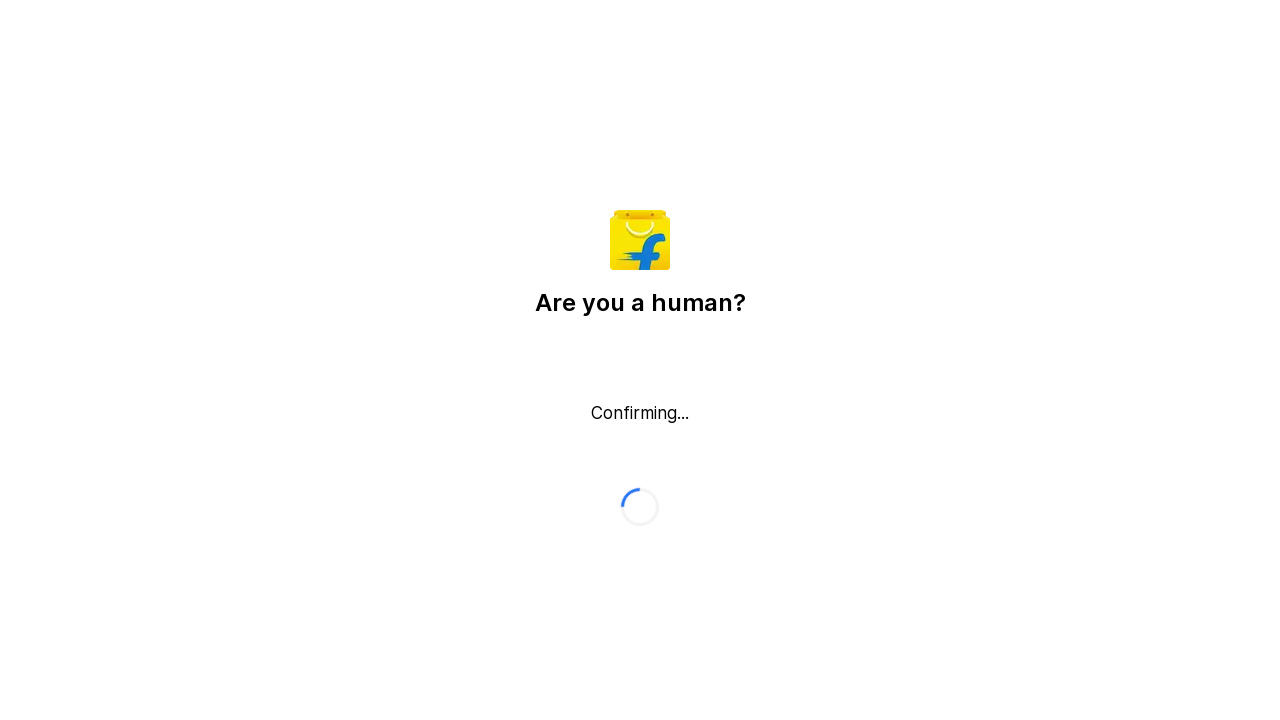